Tests multiple checkbox selections including friends/family, senior citizen, armed forces, student, and unaccompanied minor discounts

Starting URL: https://www.rahulshettyacademy.com/dropdownsPractise/

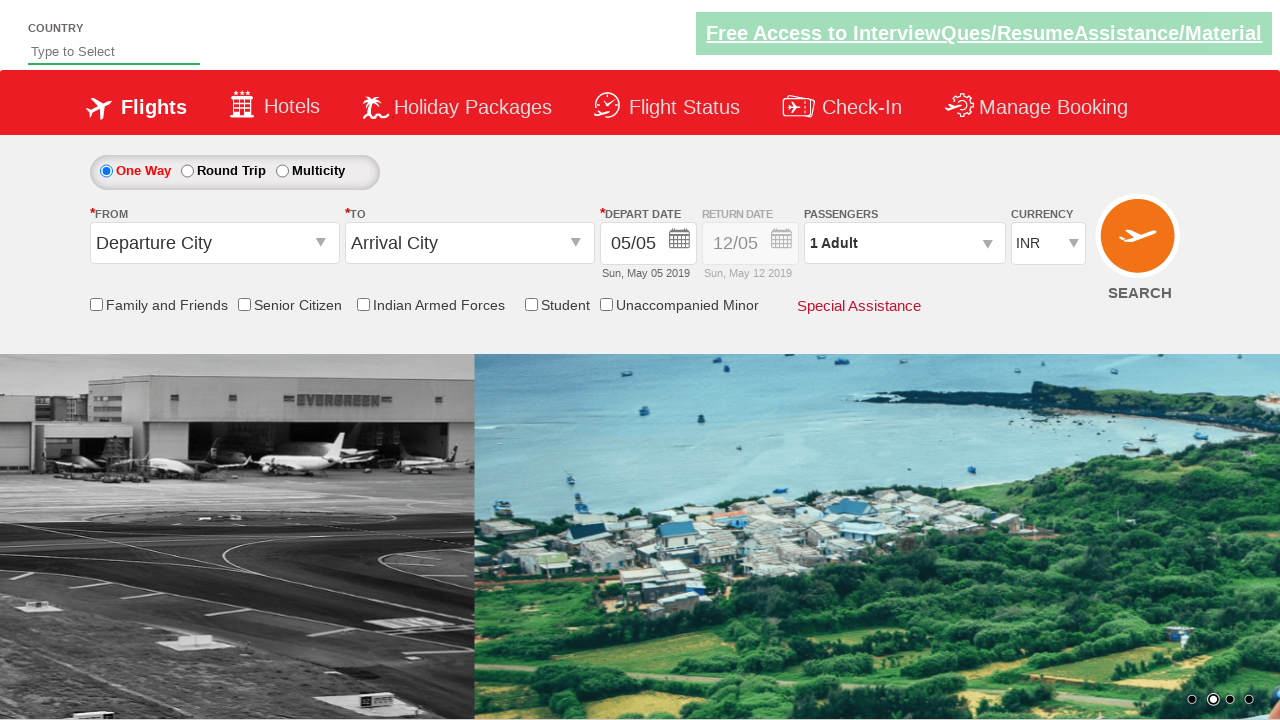

Clicked friends and family discount checkbox at (96, 304) on #ctl00_mainContent_chk_friendsandfamily
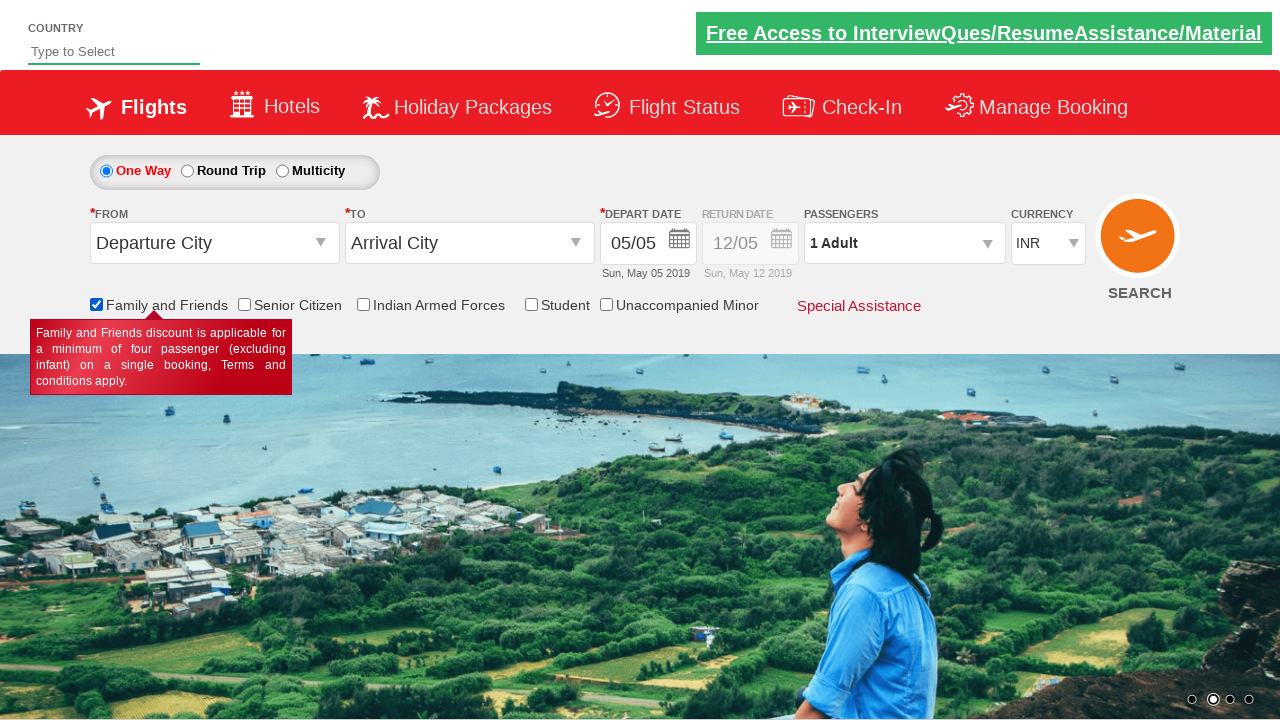

Clicked senior citizen discount checkbox at (244, 304) on #ctl00_mainContent_chk_SeniorCitizenDiscount
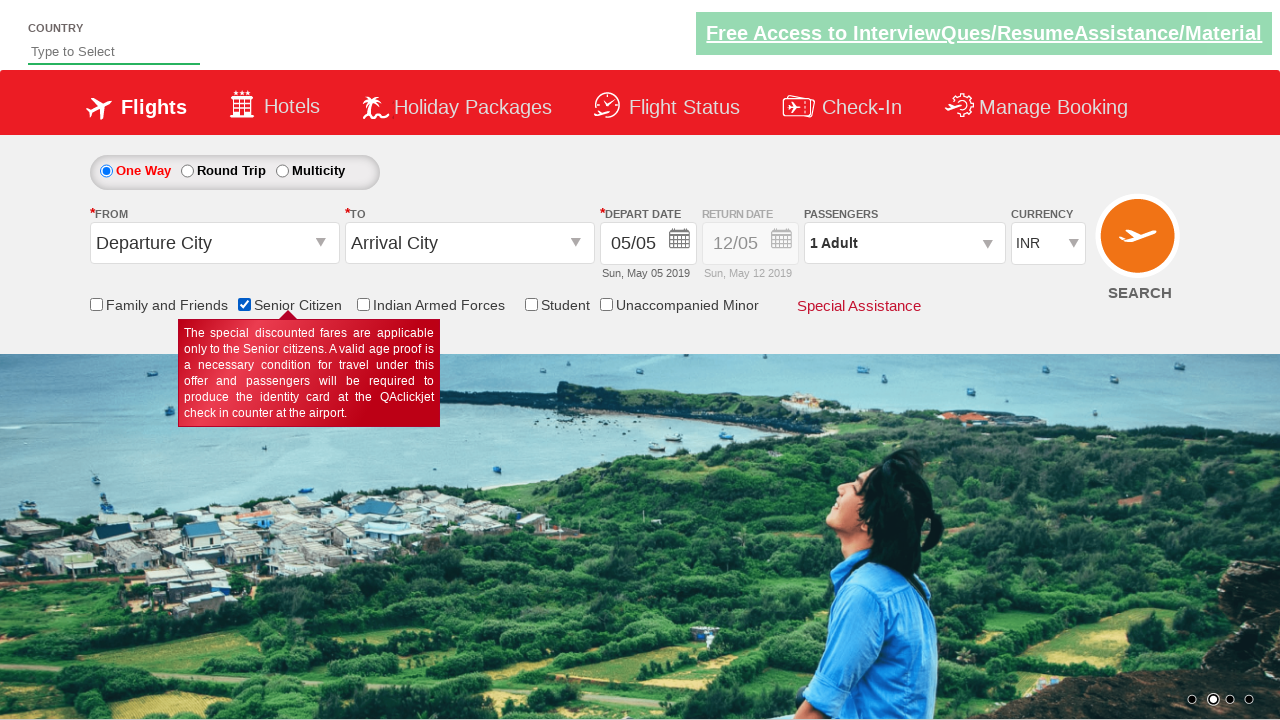

Clicked armed forces discount checkbox at (363, 304) on #ctl00_mainContent_chk_IndArm
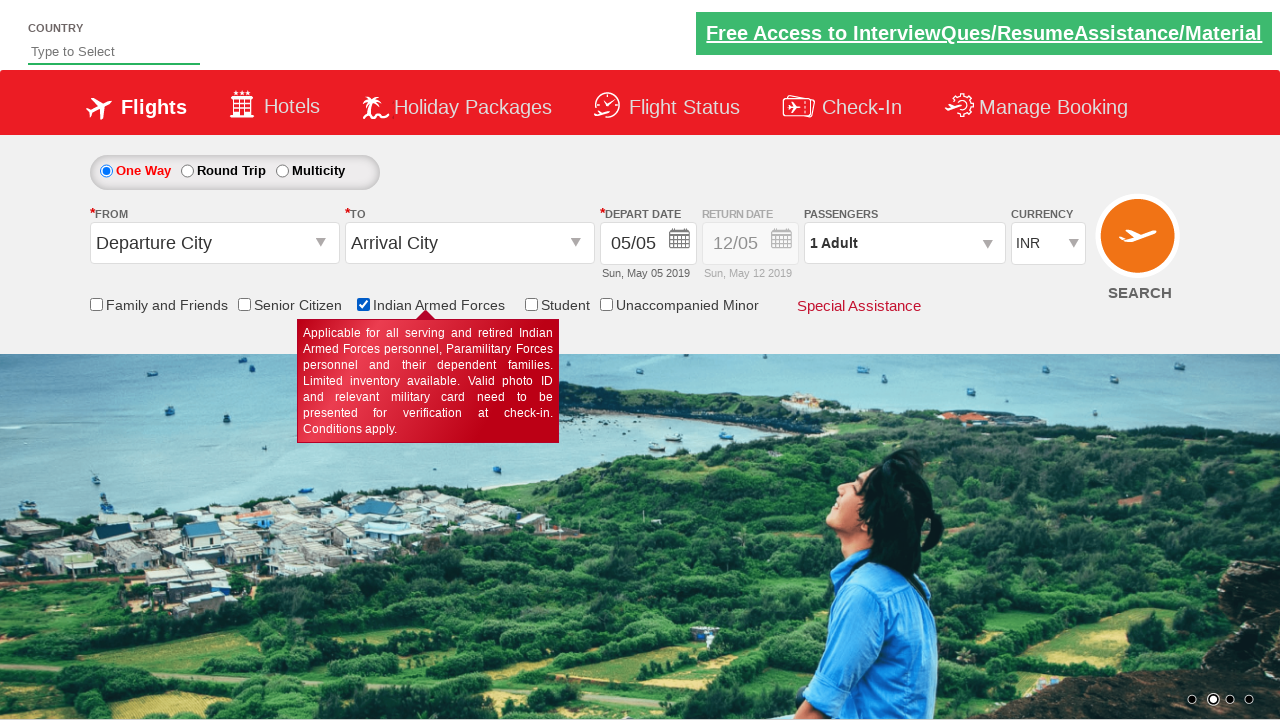

Clicked student discount checkbox at (531, 304) on #ctl00_mainContent_chk_StudentDiscount
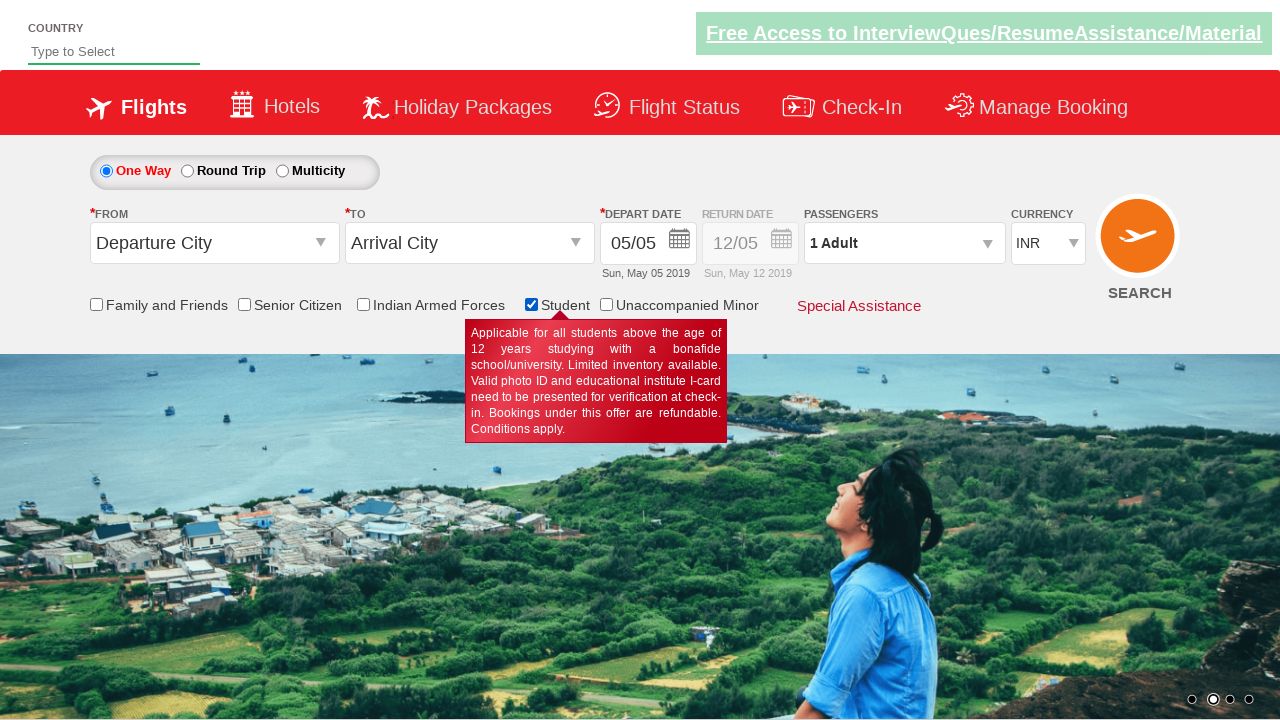

Clicked unaccompanied minor discount checkbox at (606, 304) on #ctl00_mainContent_chk_Unmr
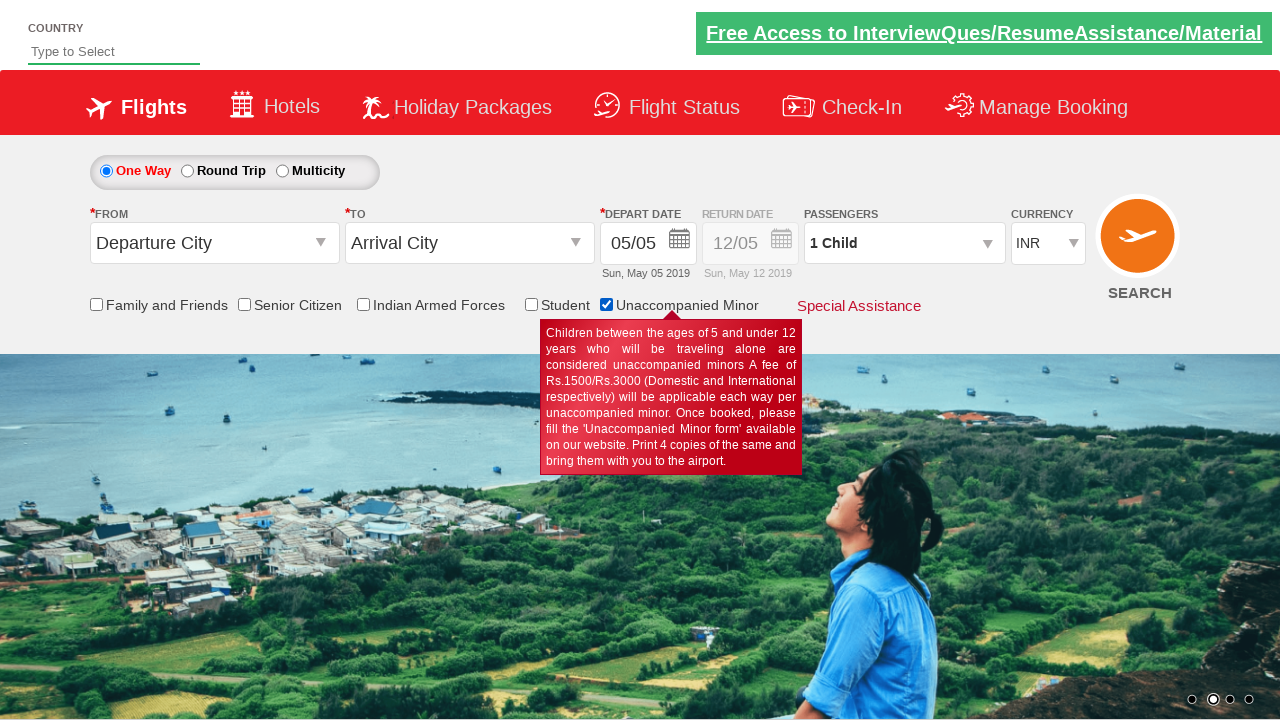

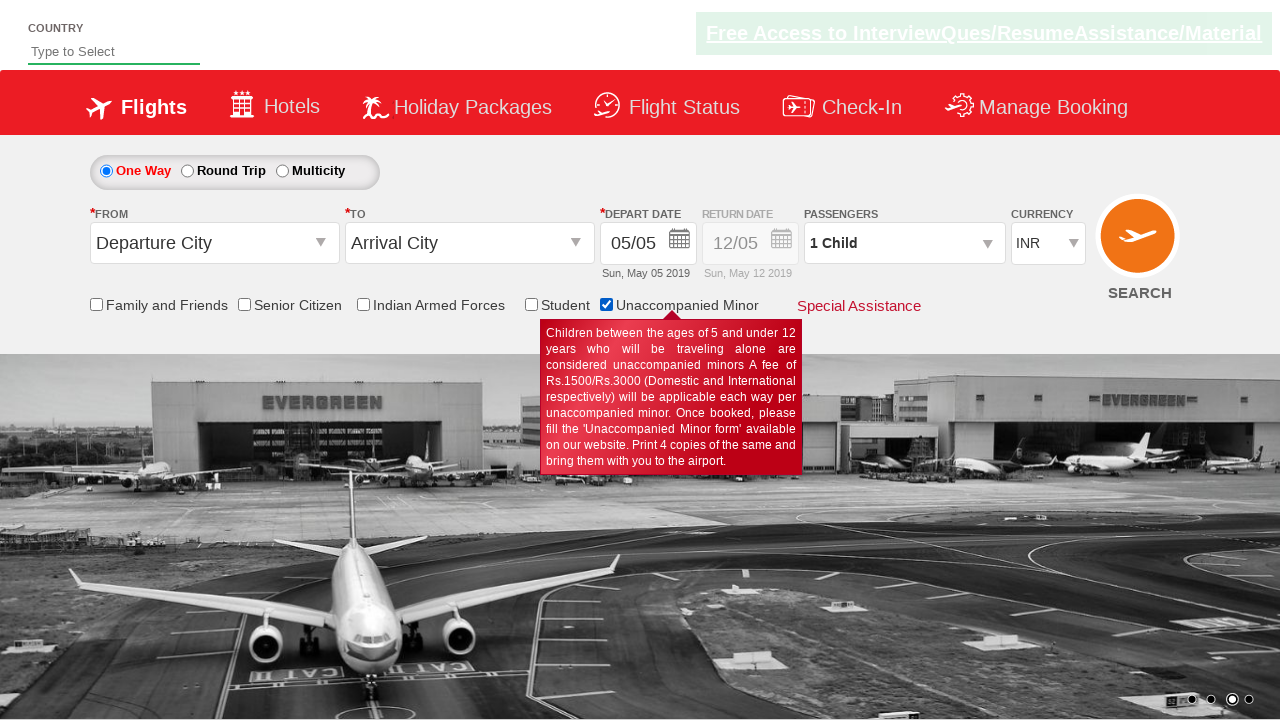